Tests that todo data persists after page reload

Starting URL: https://demo.playwright.dev/todomvc

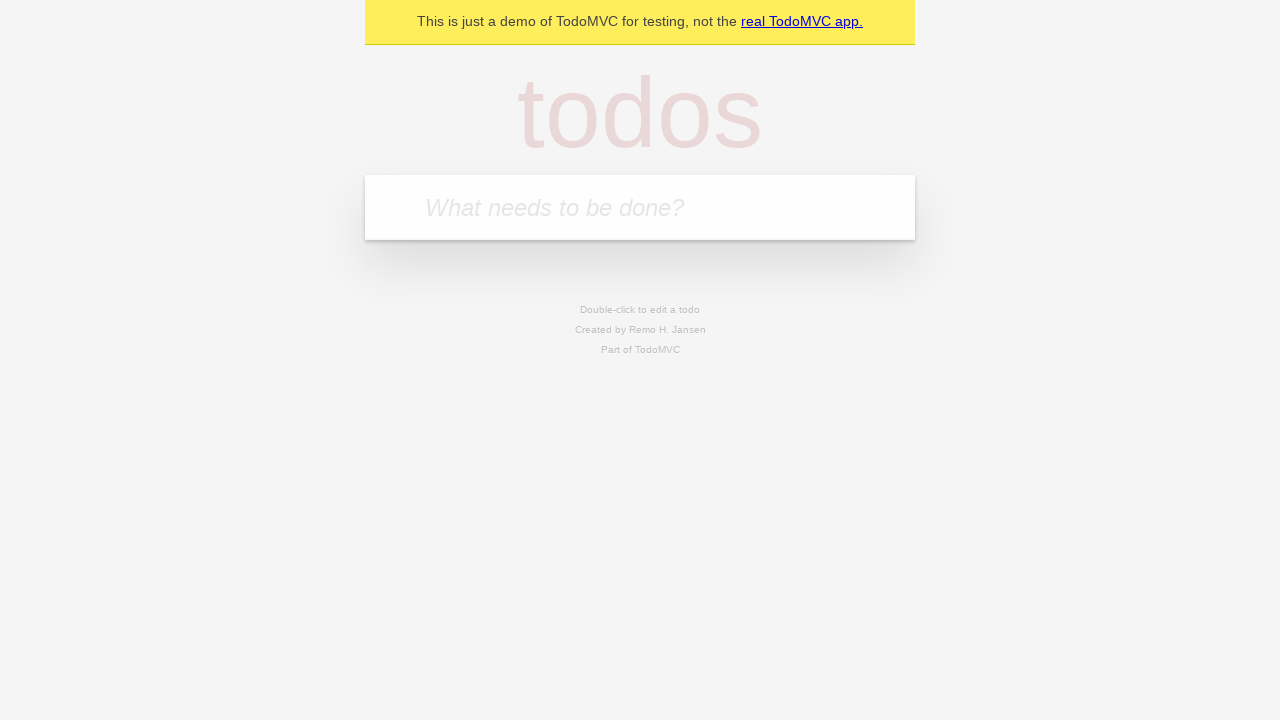

Filled todo input with 'buy some cheese' on internal:attr=[placeholder="What needs to be done?"i]
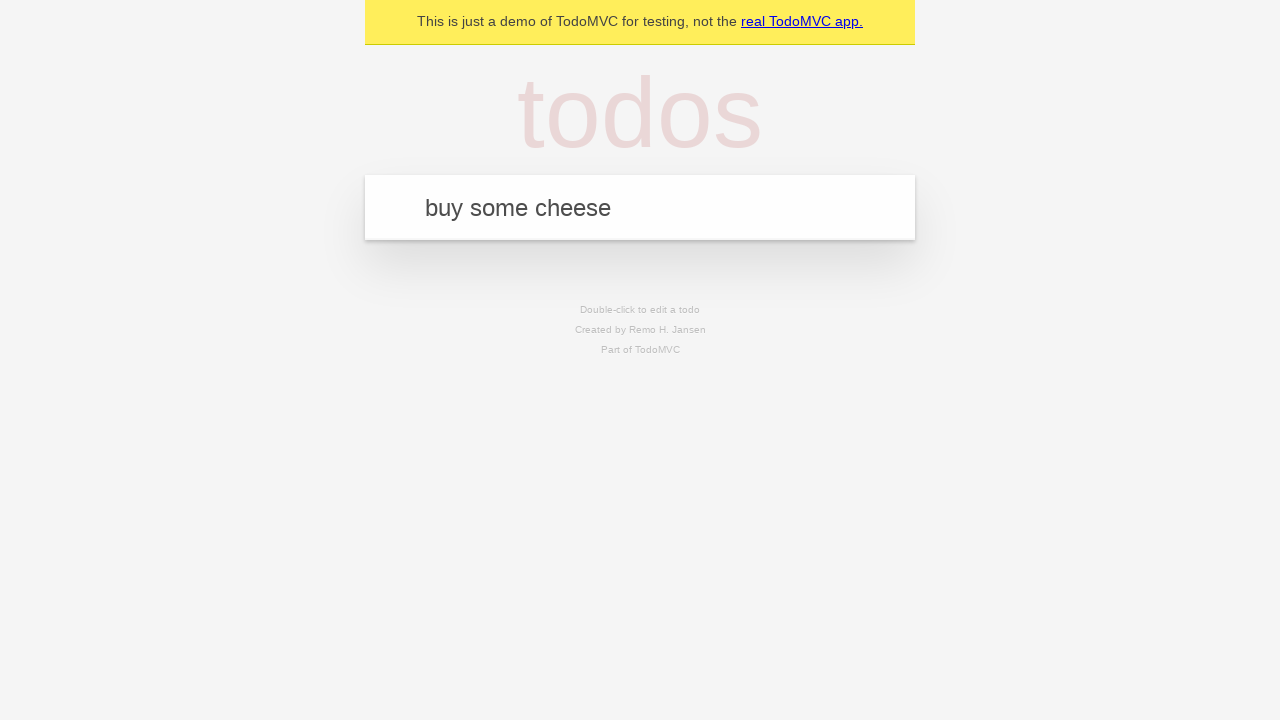

Pressed Enter to add todo 'buy some cheese' on internal:attr=[placeholder="What needs to be done?"i]
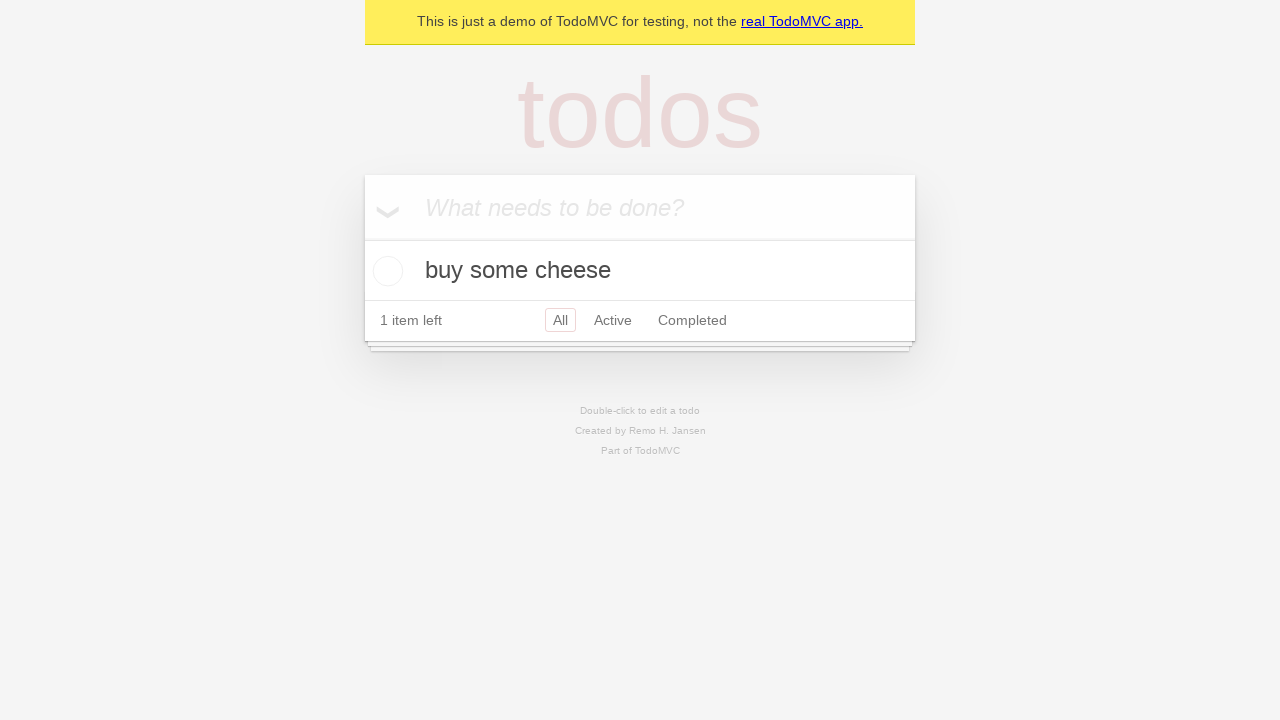

Filled todo input with 'feed the cat' on internal:attr=[placeholder="What needs to be done?"i]
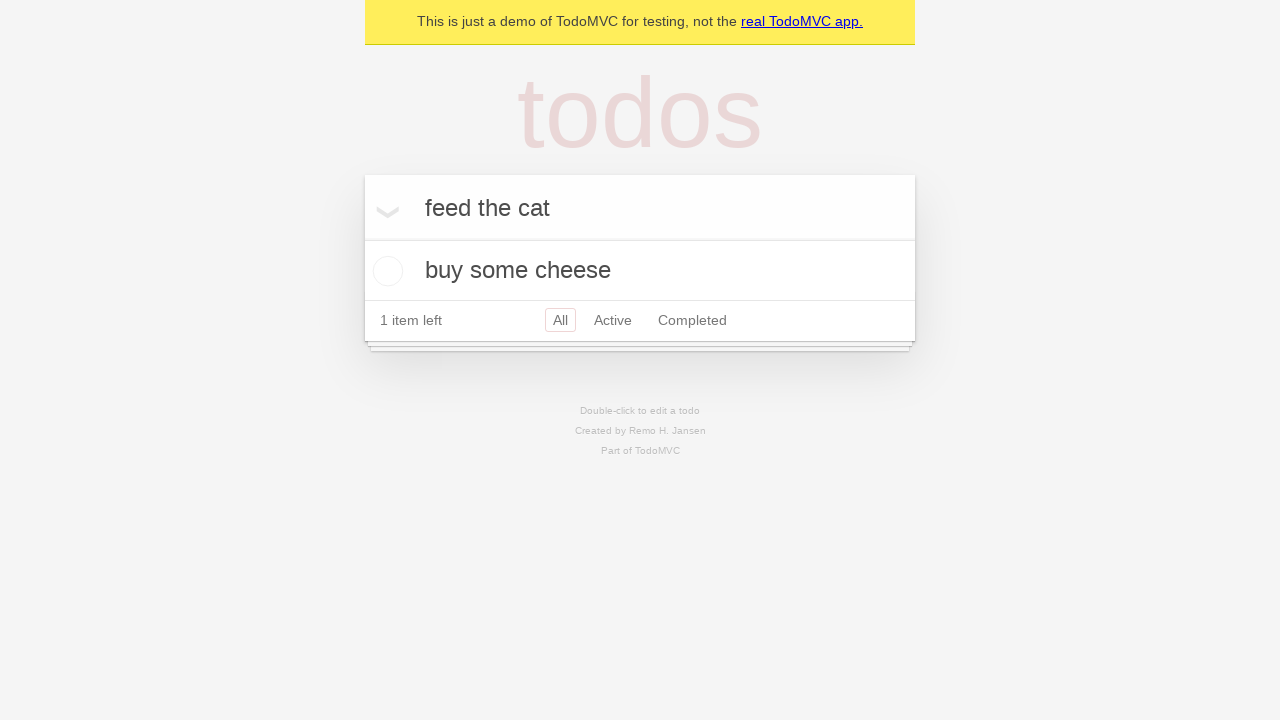

Pressed Enter to add todo 'feed the cat' on internal:attr=[placeholder="What needs to be done?"i]
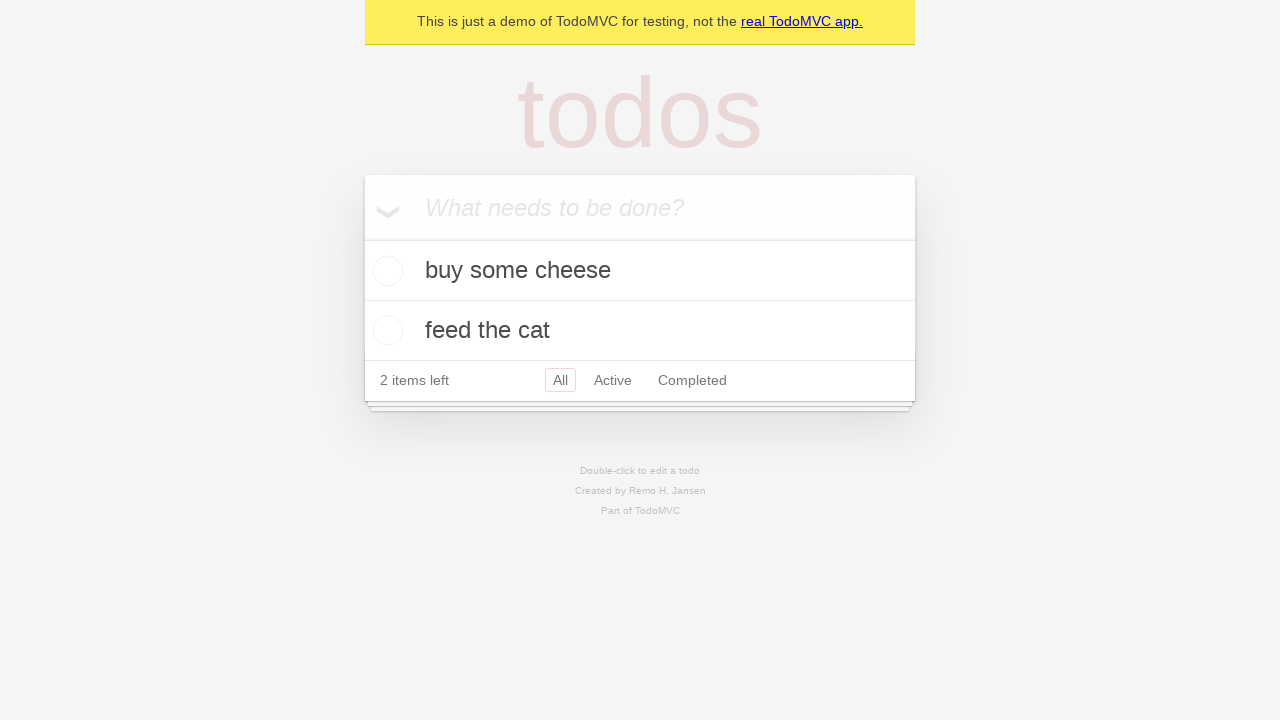

Waited for both todos to appear in the list
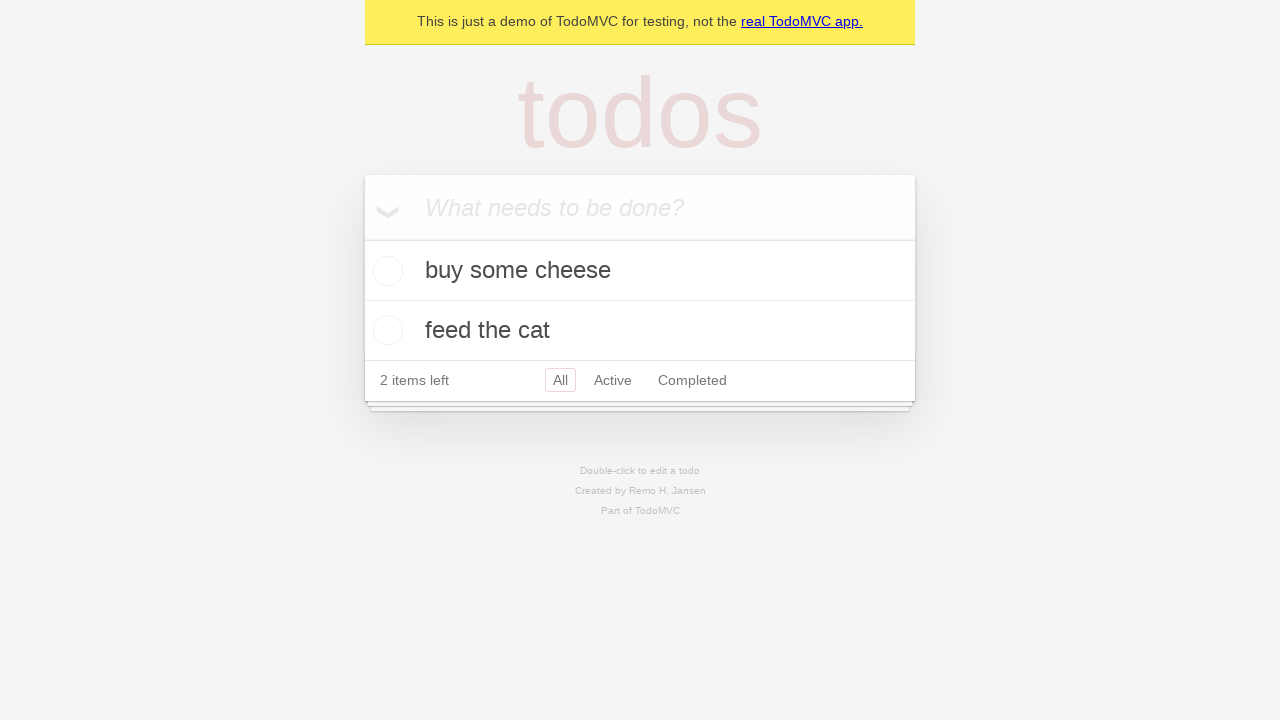

Located all todo items
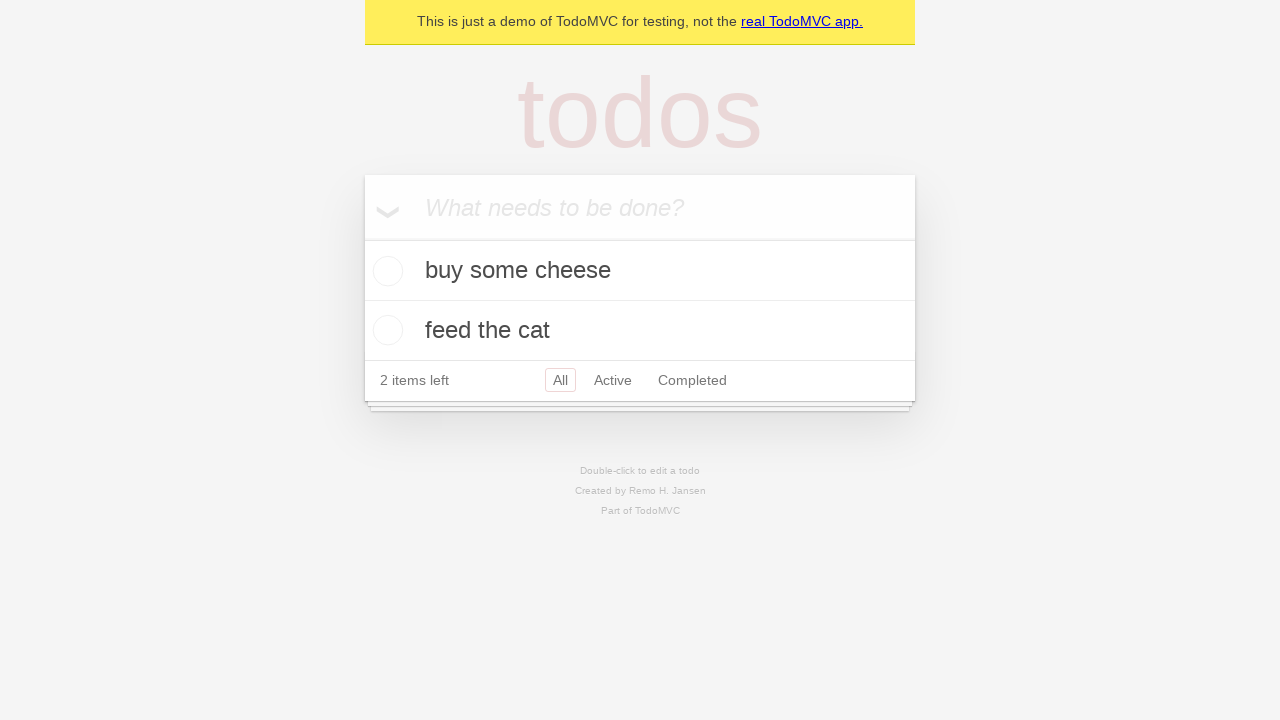

Located checkbox for first todo
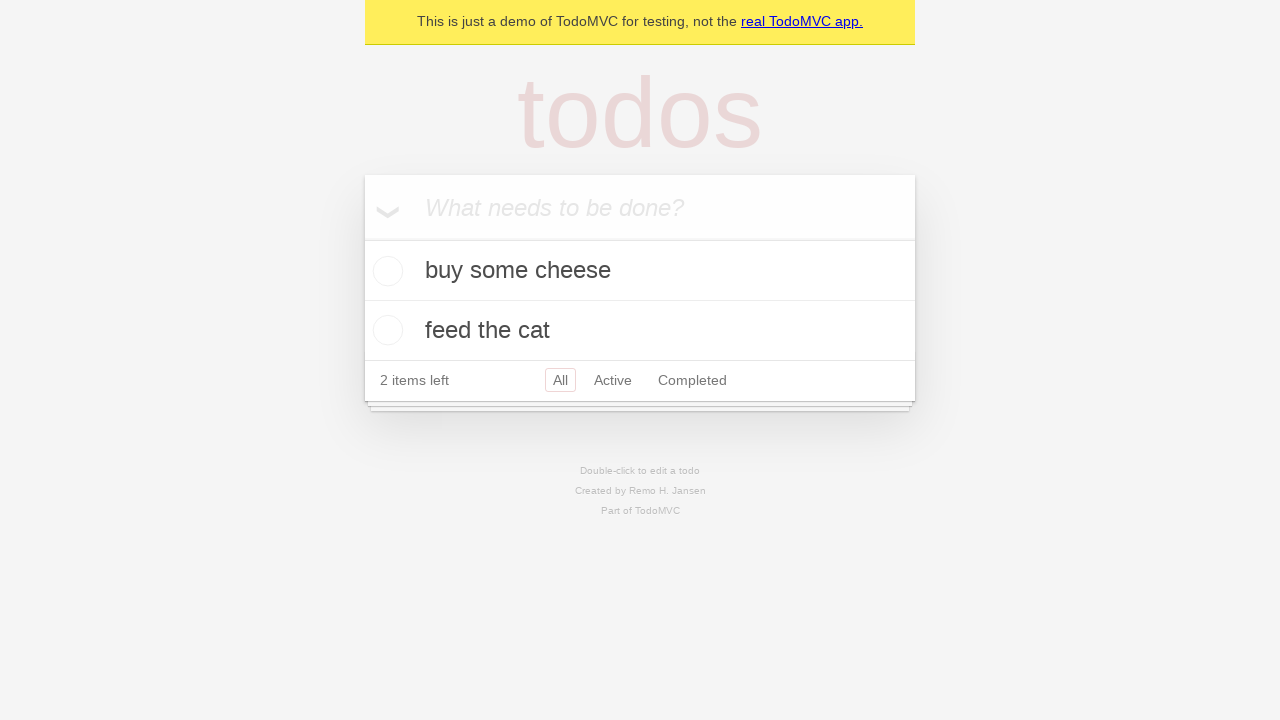

Checked the first todo item at (385, 271) on internal:testid=[data-testid="todo-item"s] >> nth=0 >> internal:role=checkbox
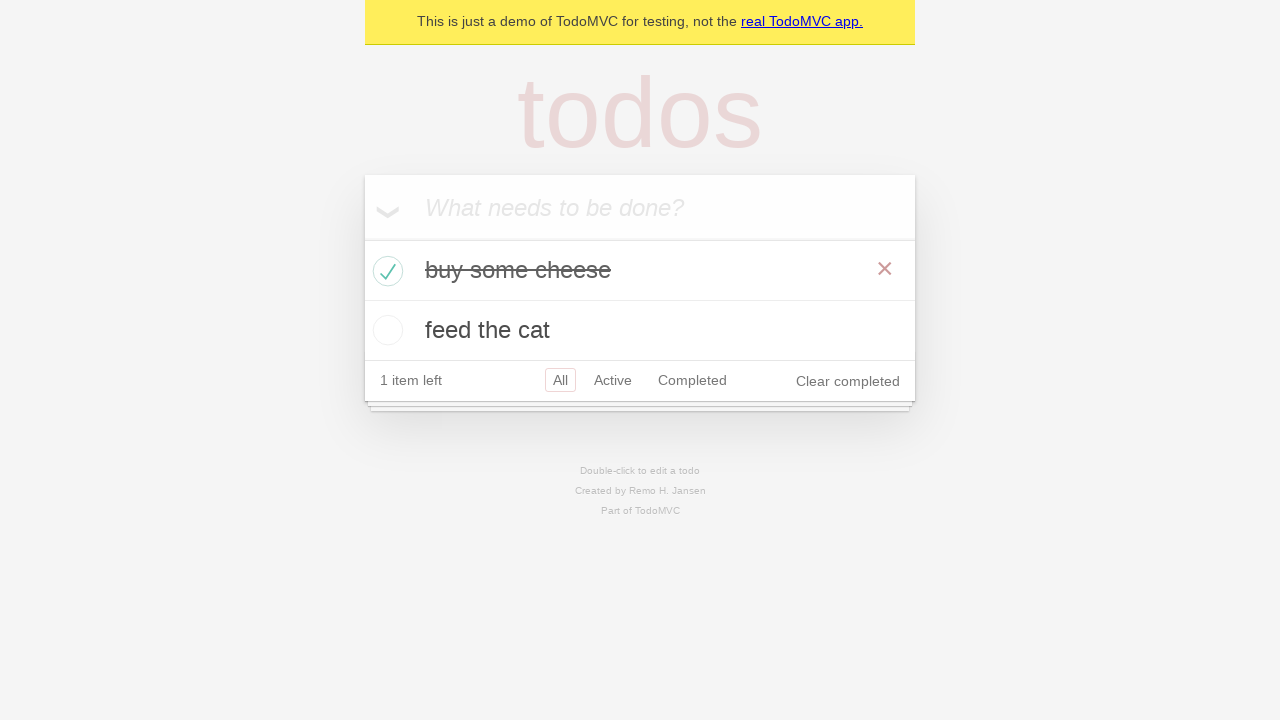

Reloaded the page to test data persistence
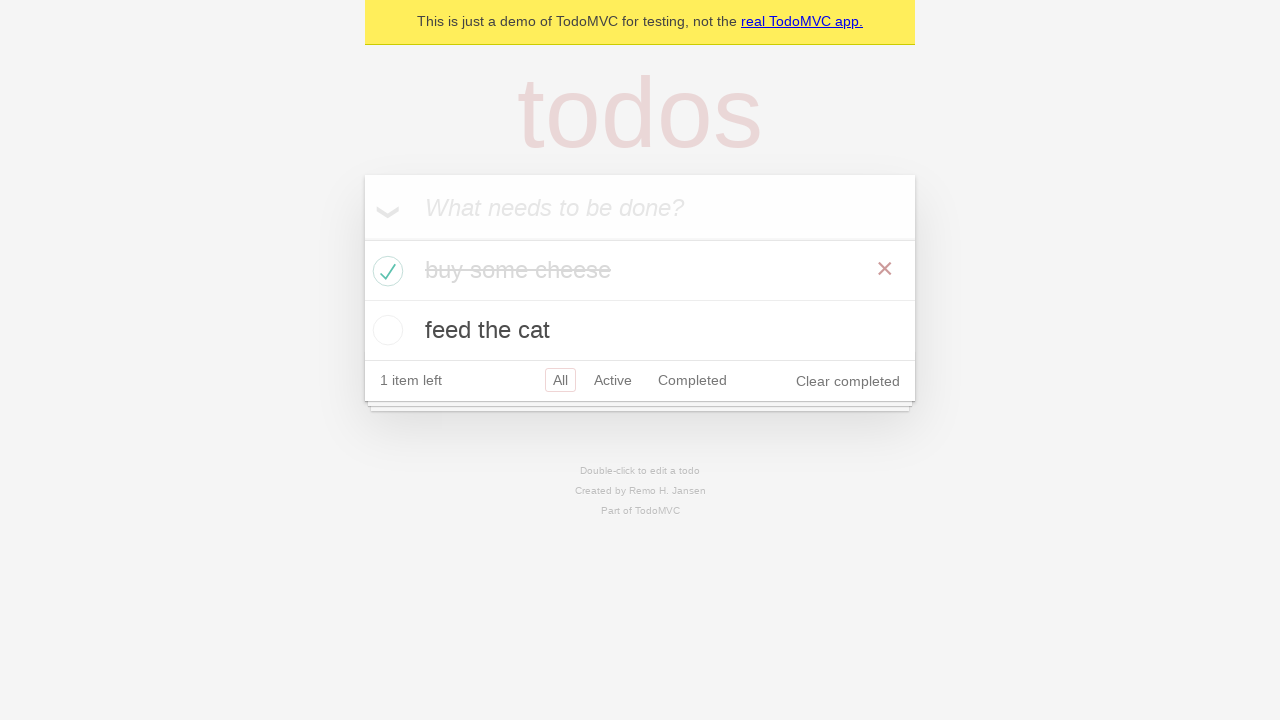

Waited for both todos to reload after page refresh
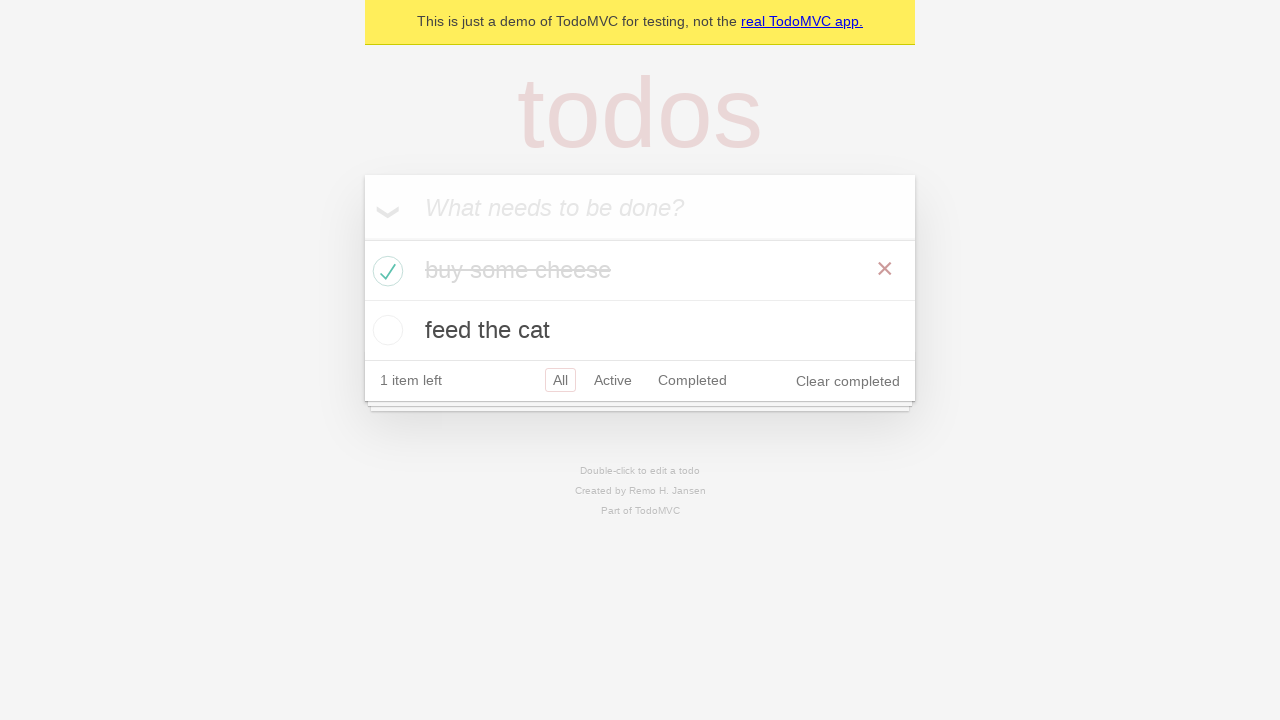

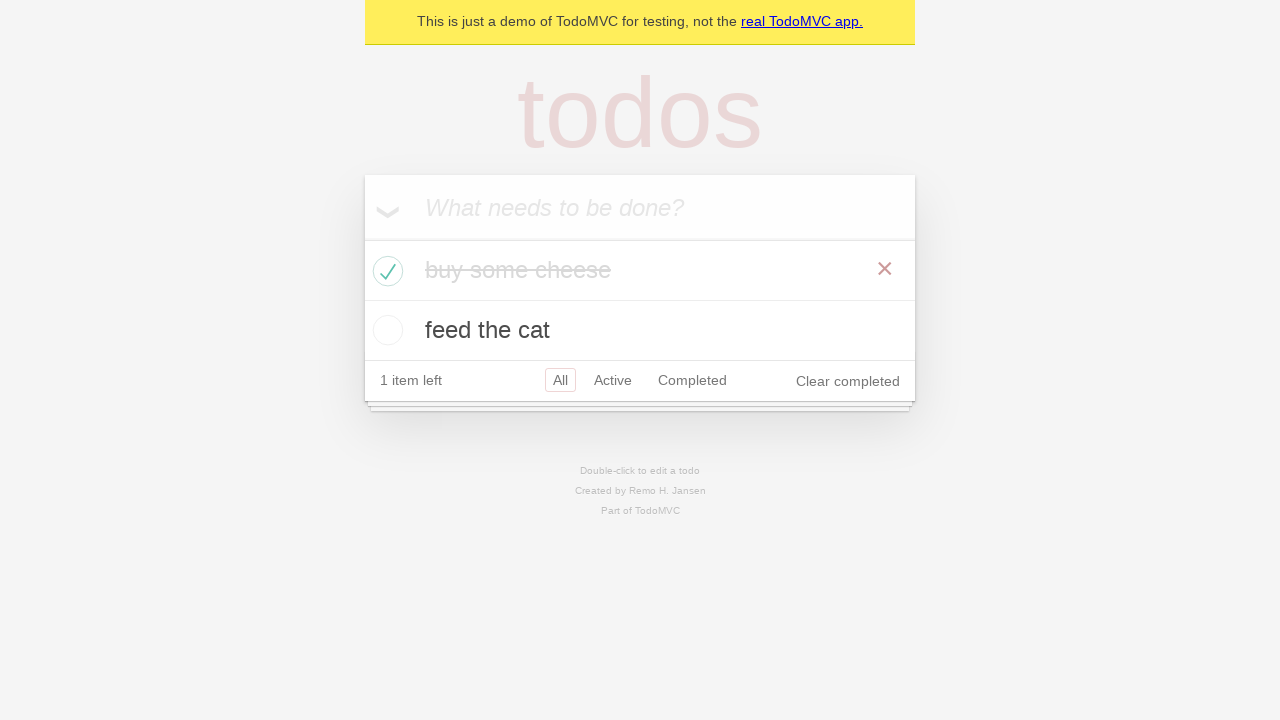